Tests iframe handling by switching to a frame, clicking a button inside it, and counting the total number of iframes on the page

Starting URL: https://www.leafground.com/frame.xhtml

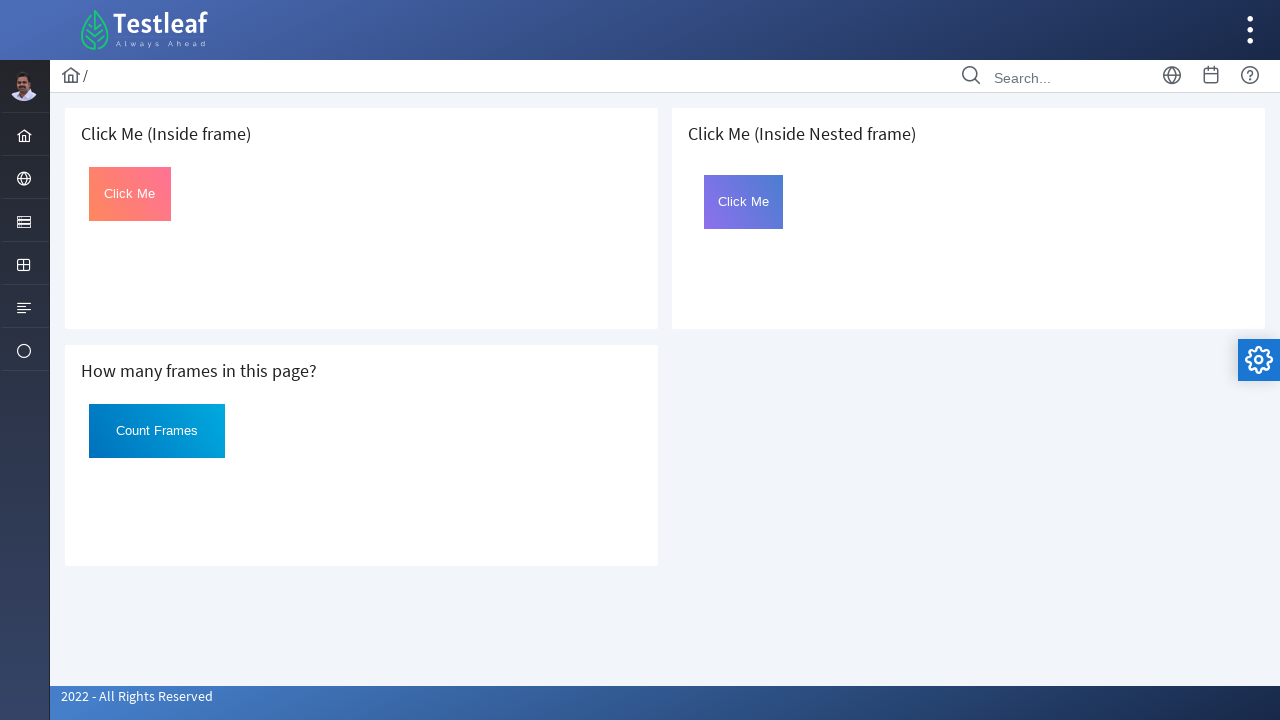

Located the first iframe on the page
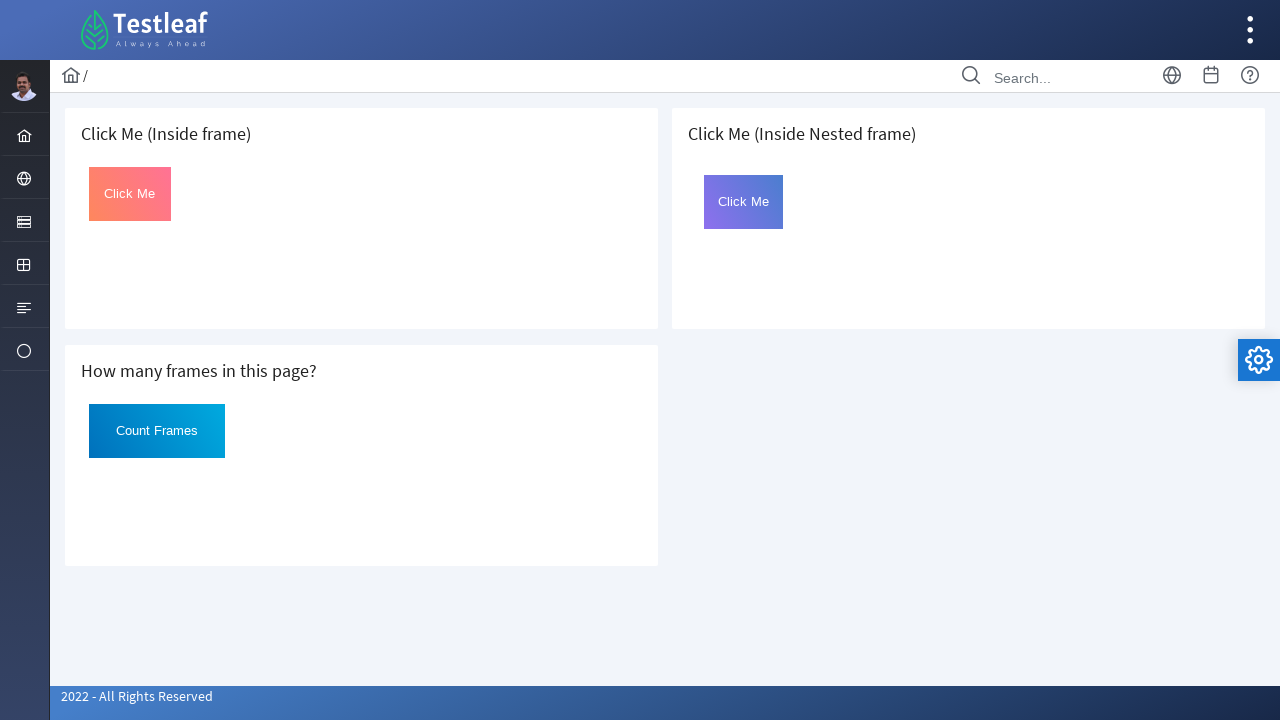

Clicked the button with id 'Click' inside the iframe at (130, 194) on iframe >> nth=0 >> internal:control=enter-frame >> #Click
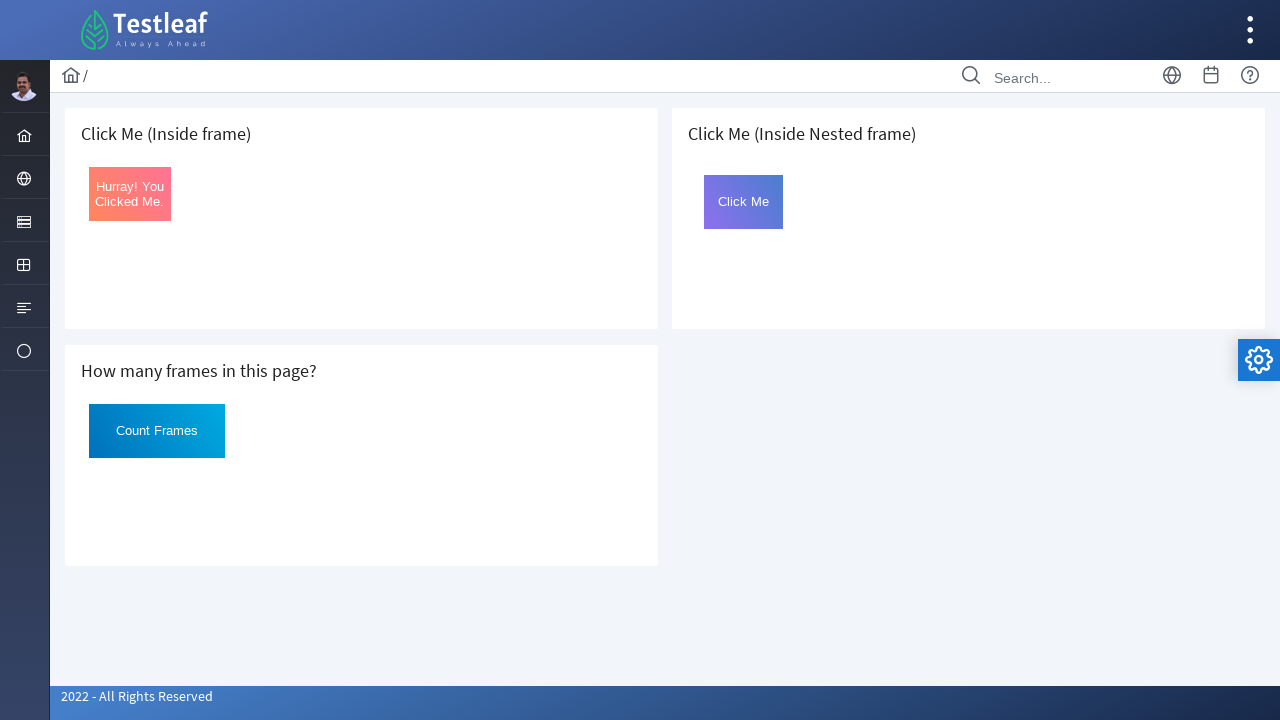

Retrieved text content from the clicked button in iframe
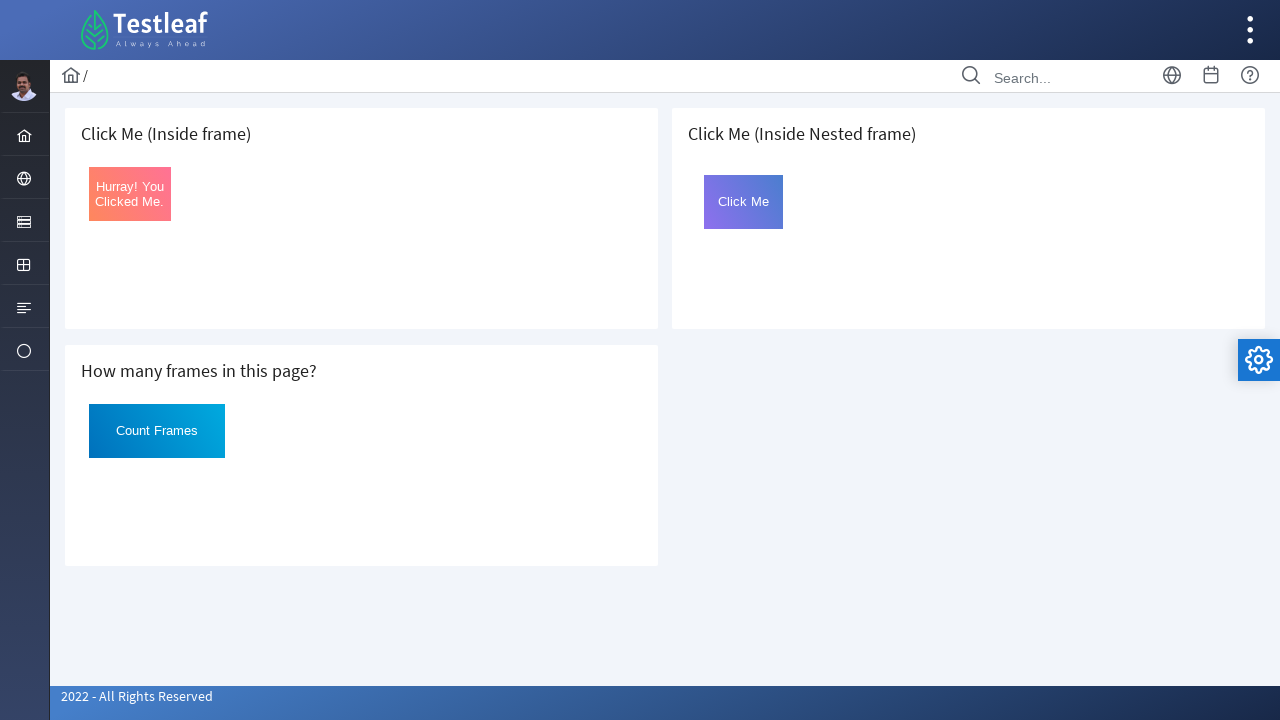

Counted total iframes on the page: 3
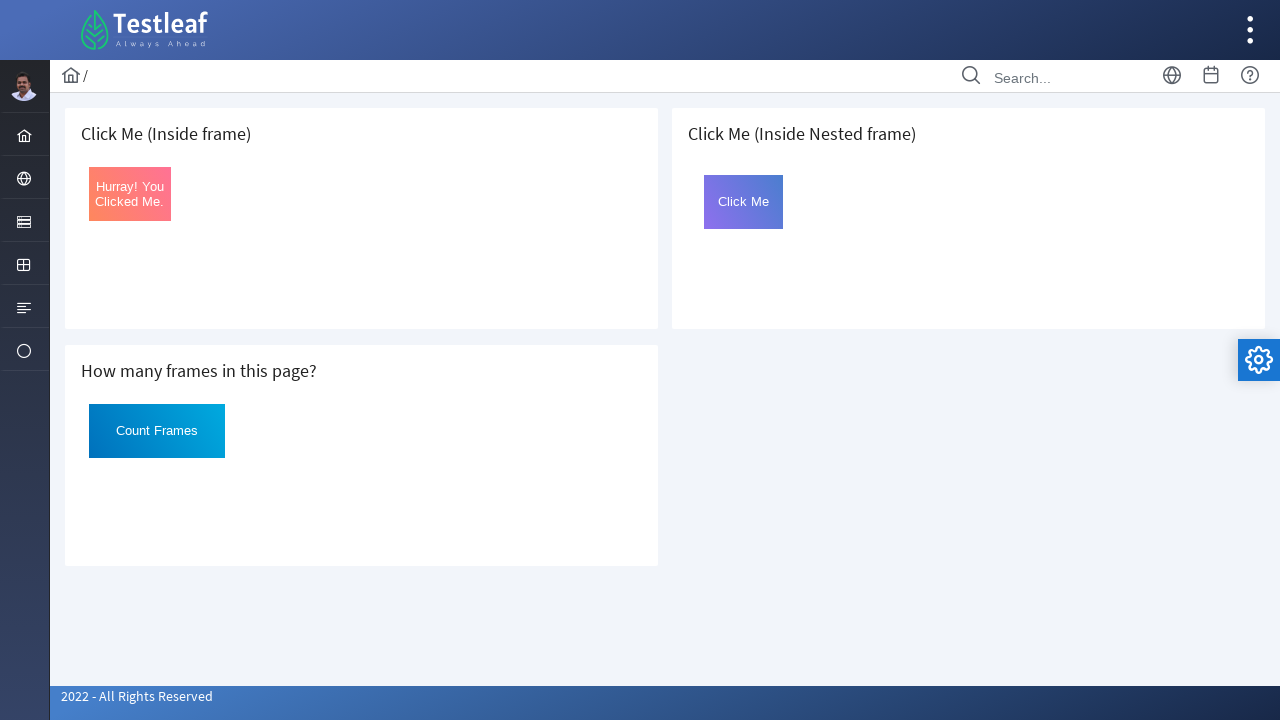

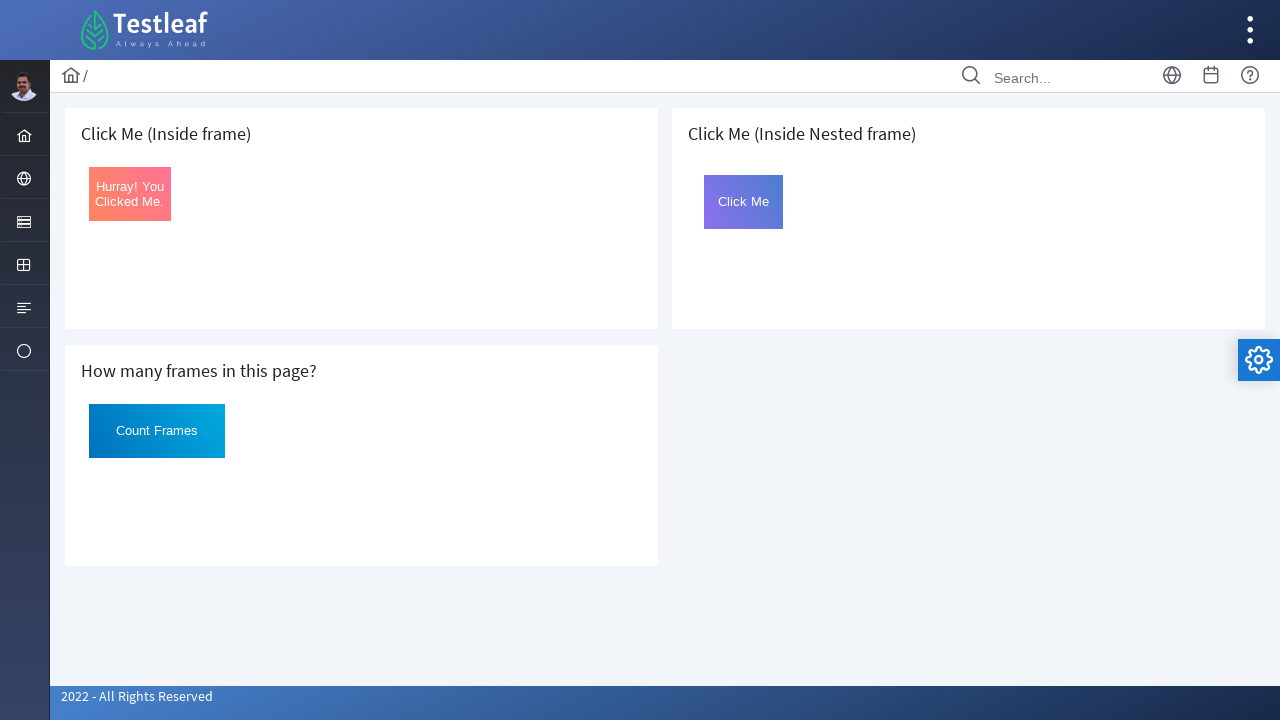